Fills out the DemoQA practice form with personal information including name, email, gender, mobile number, date of birth, subjects, hobbies, address, state and city, then submits and validates the form submission was successful.

Starting URL: https://demoqa.com/automation-practice-form

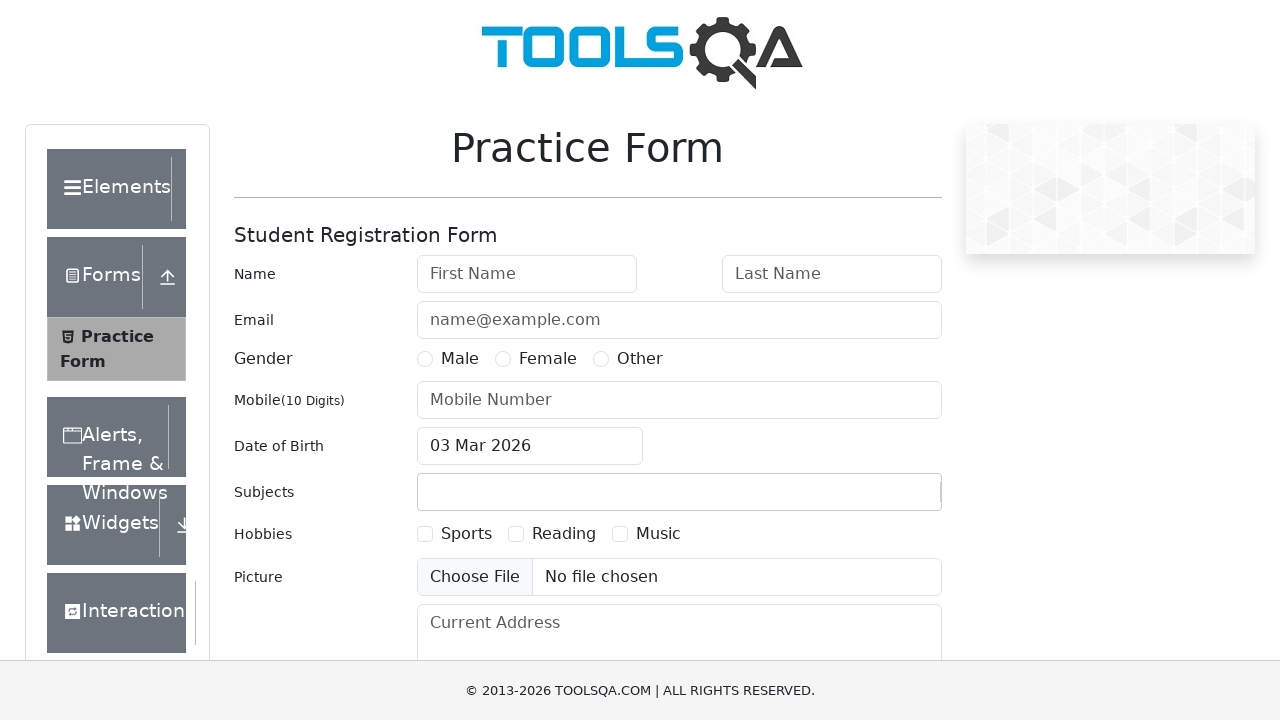

Filled first name field with 'Madhan' on #firstName
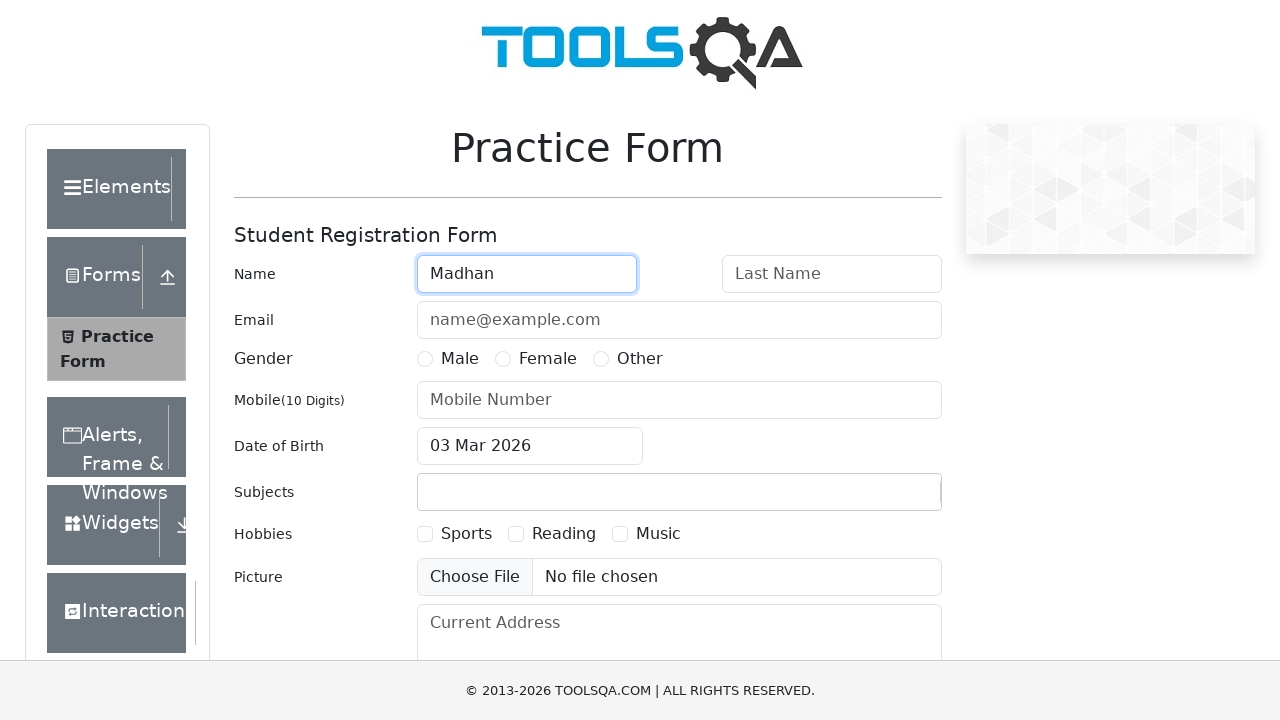

Filled last name field with 'Mohan' on input[placeholder='Last Name']
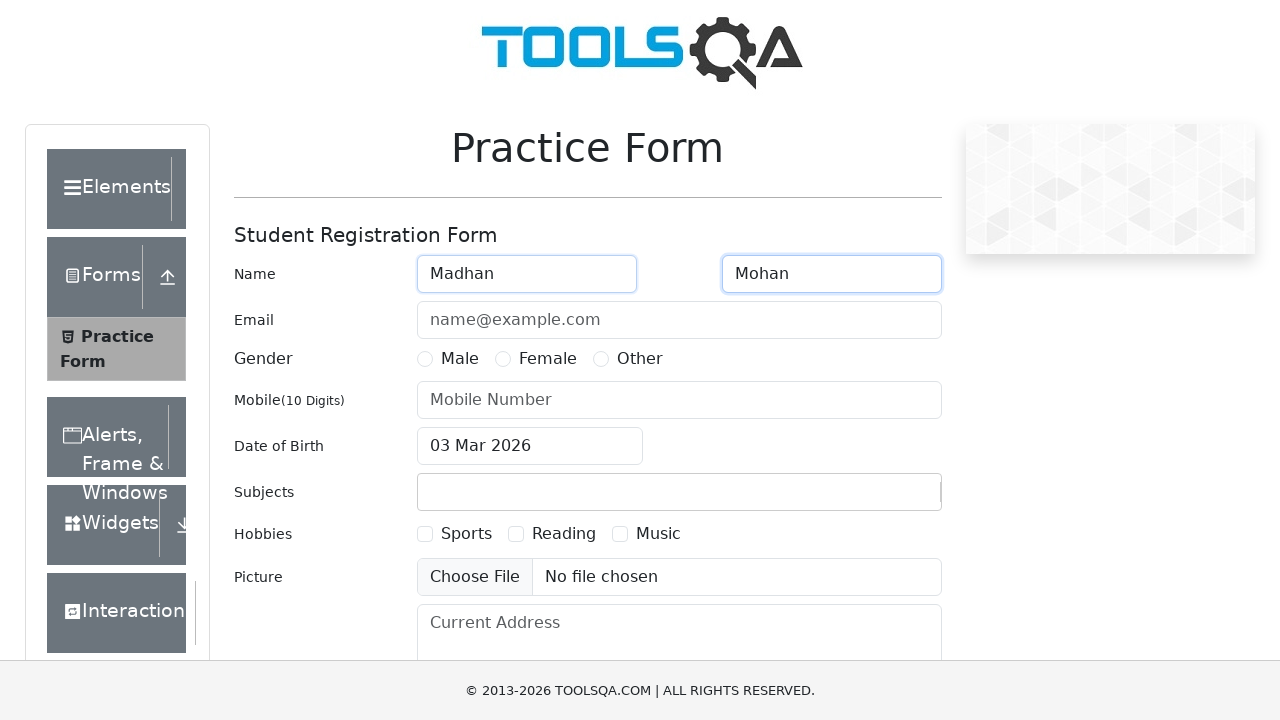

Filled email field with 'madhan@gmail.com' on input[placeholder='name@example.com']
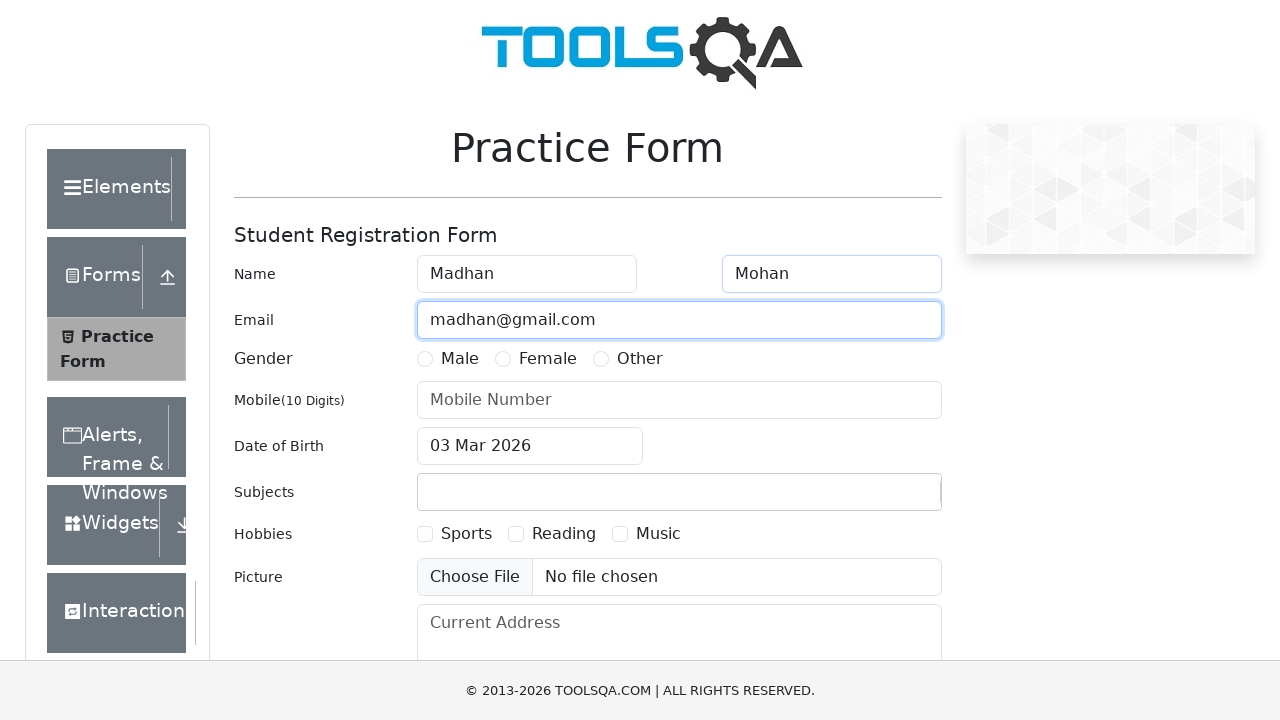

Selected Male gender radio button at (460, 359) on label[for='gender-radio-1']
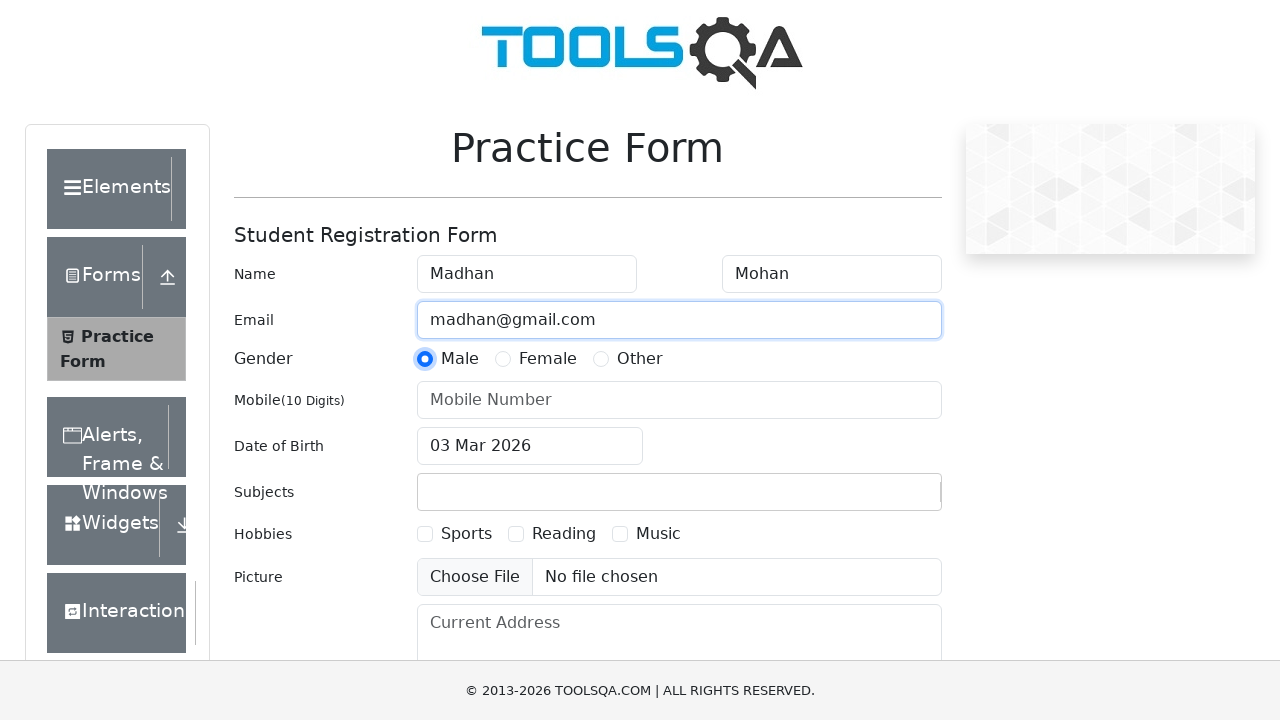

Filled mobile number field with '7997178744' on input[placeholder='Mobile Number']
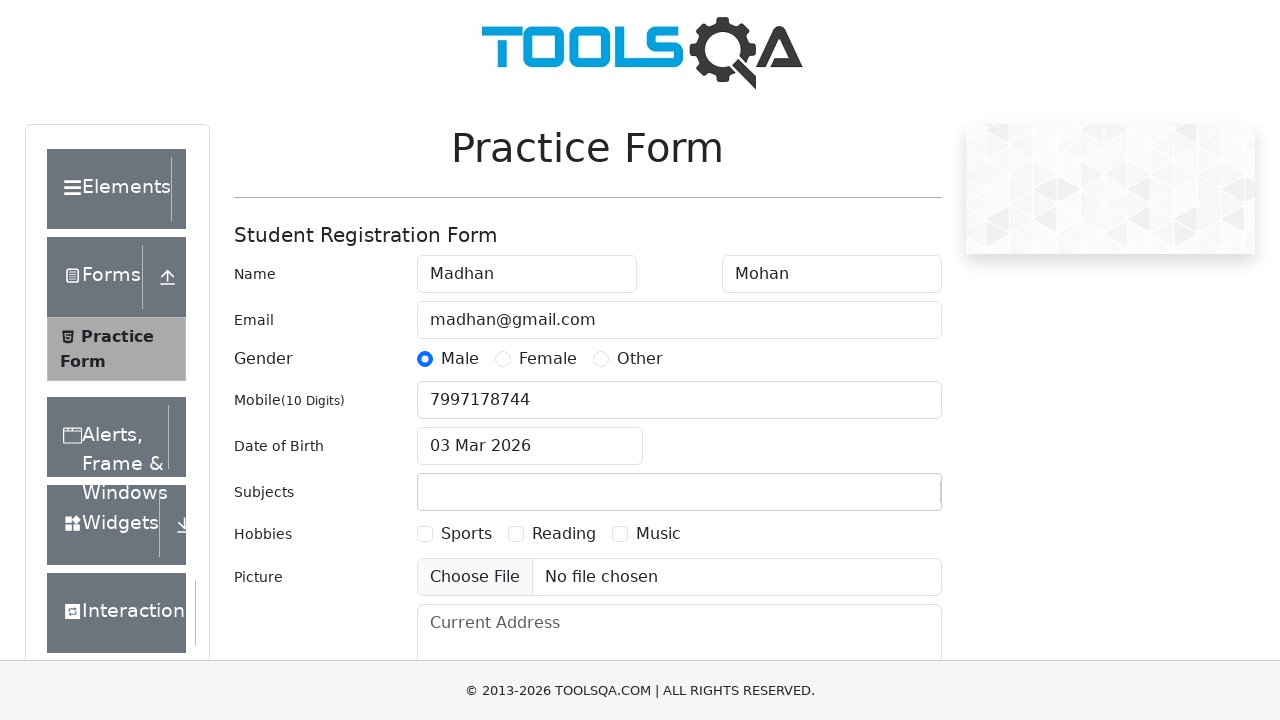

Clicked date of birth field to open date picker at (530, 446) on #dateOfBirthInput
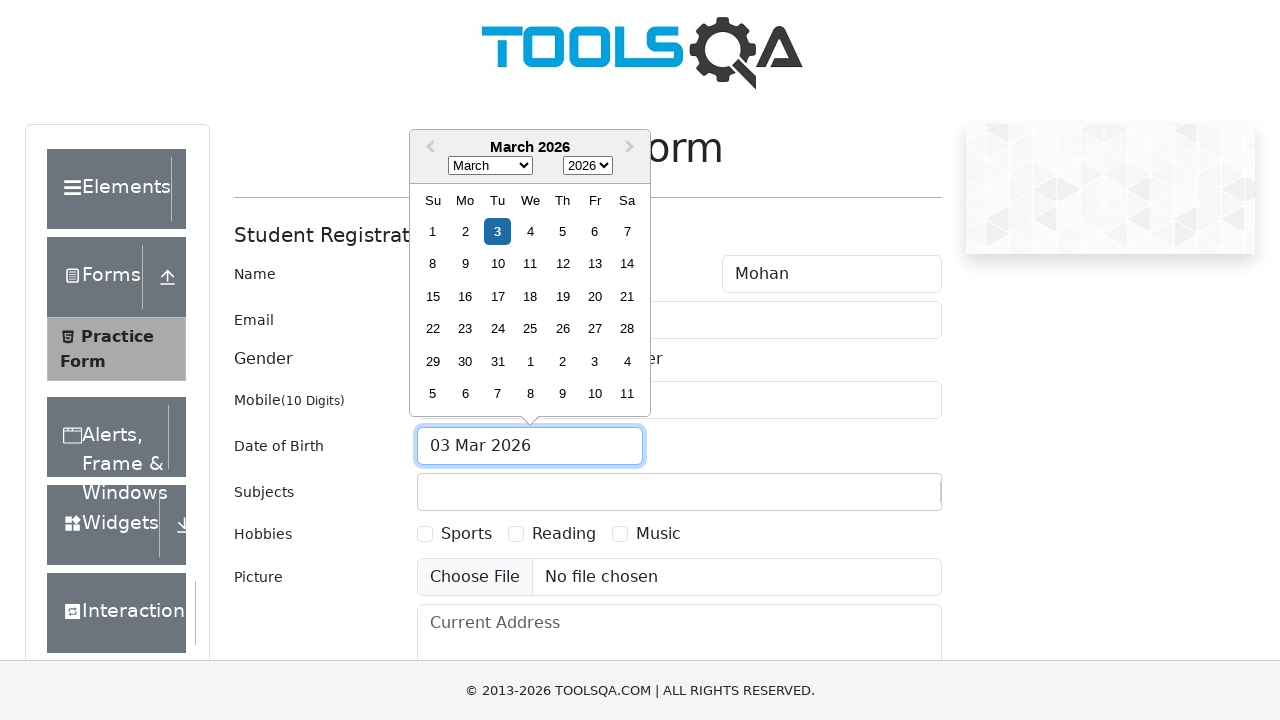

Selected January from month dropdown on select.react-datepicker__month-select
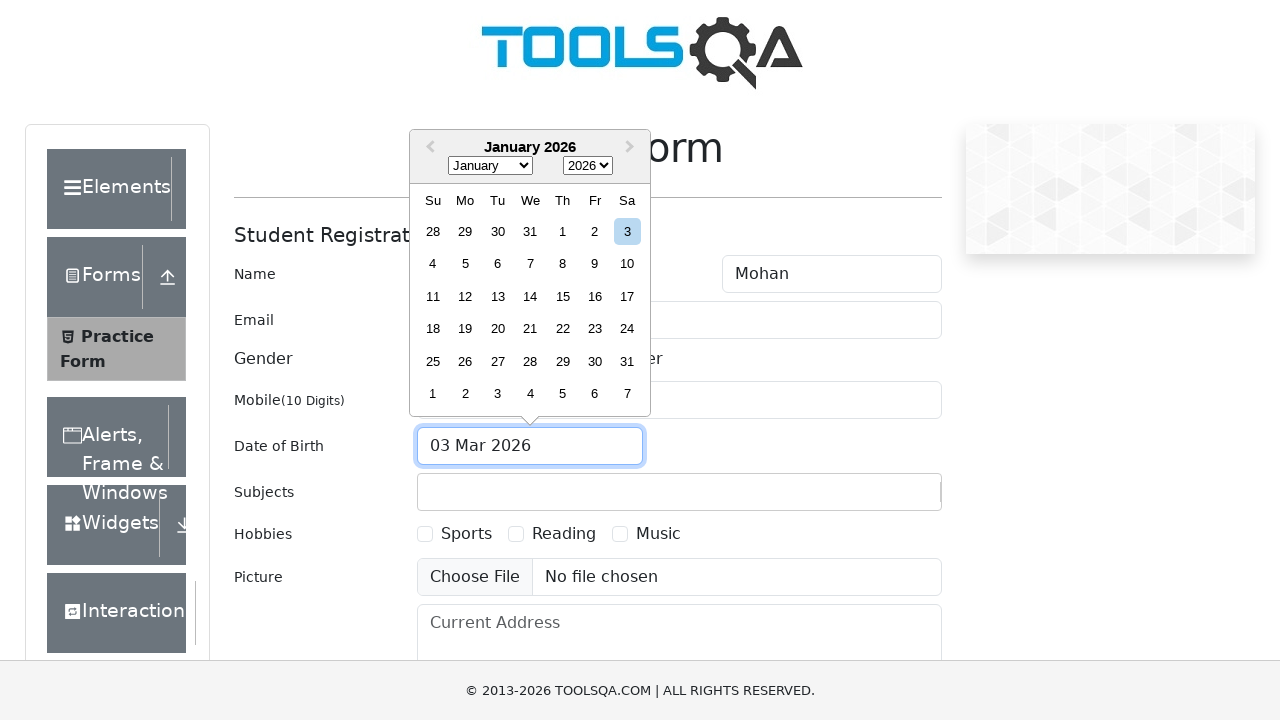

Selected 1999 from year dropdown on select.react-datepicker__year-select
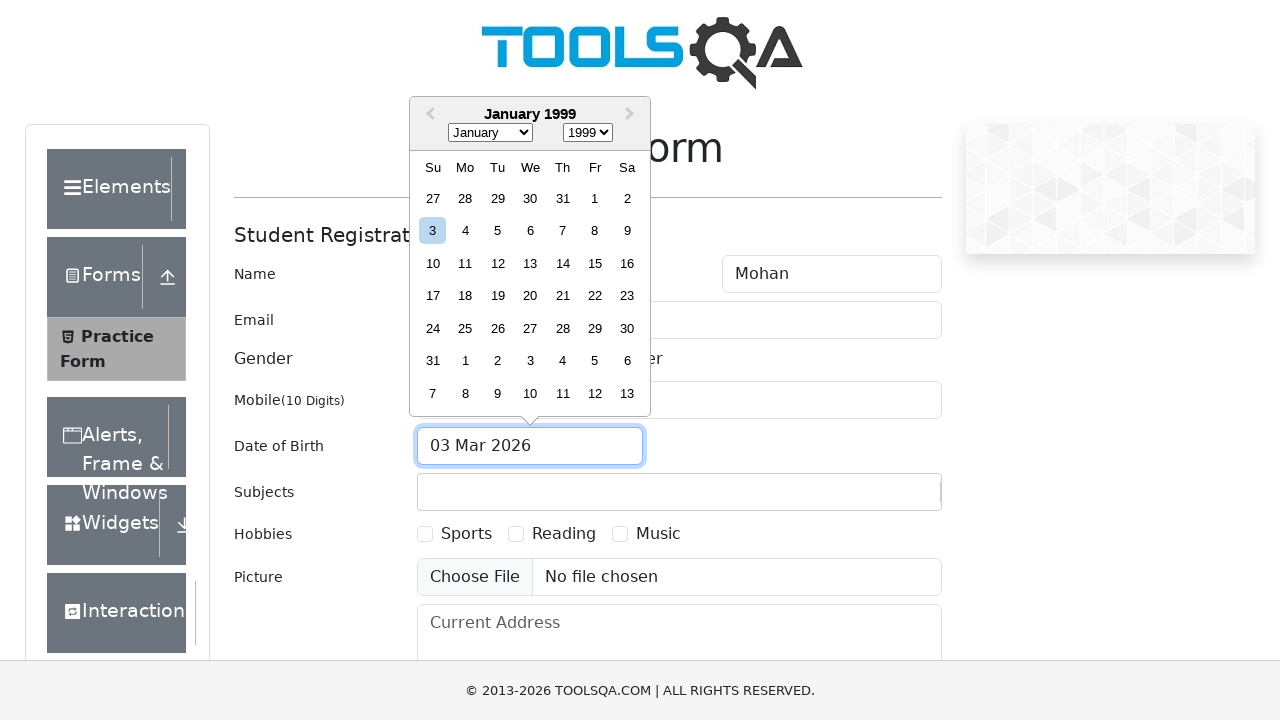

Selected 1st day from date picker at (595, 198) on div.react-datepicker__day--001:not(.react-datepicker__day--outside-month)
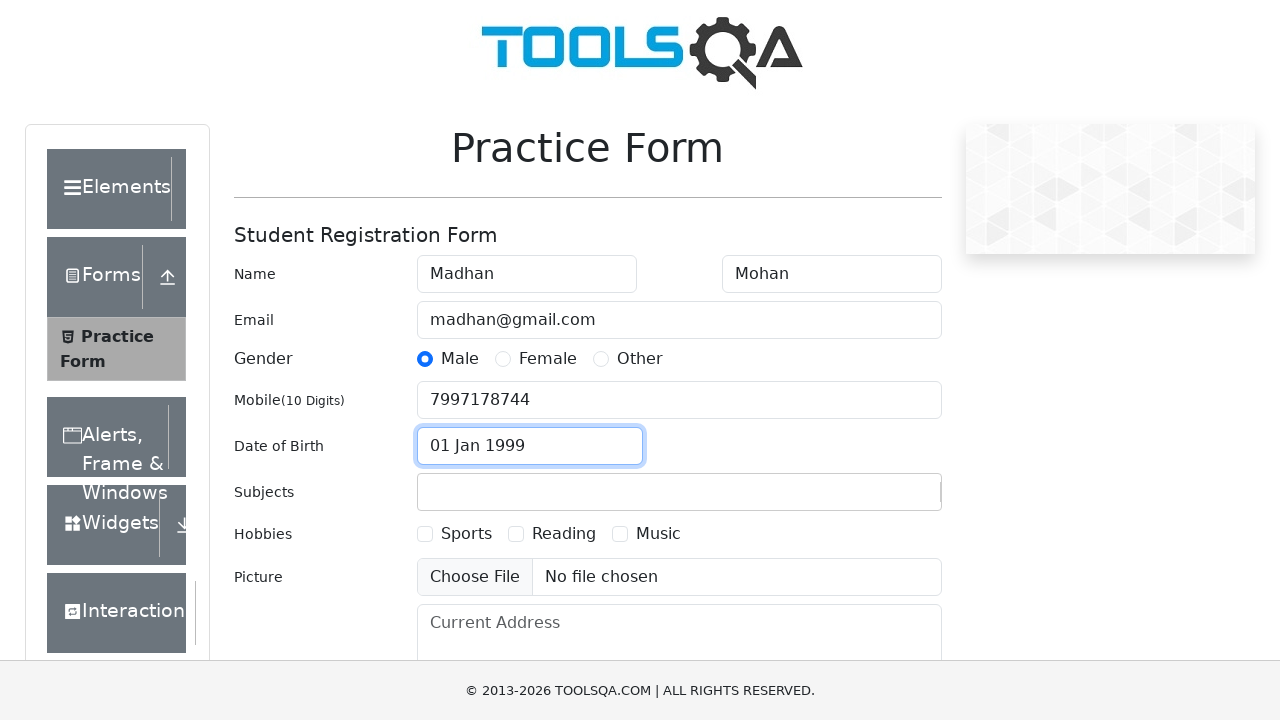

Filled subjects field with 'Computer Science' on #subjectsInput
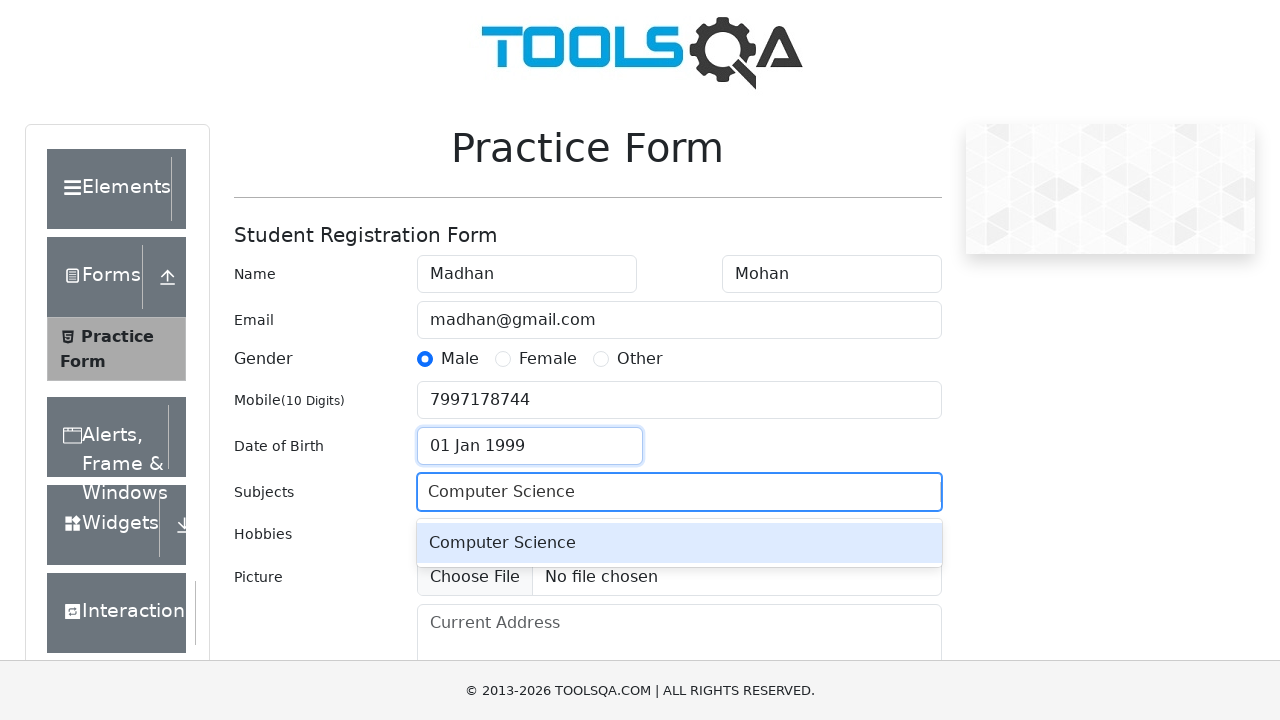

Pressed Enter to confirm subject selection on #subjectsInput
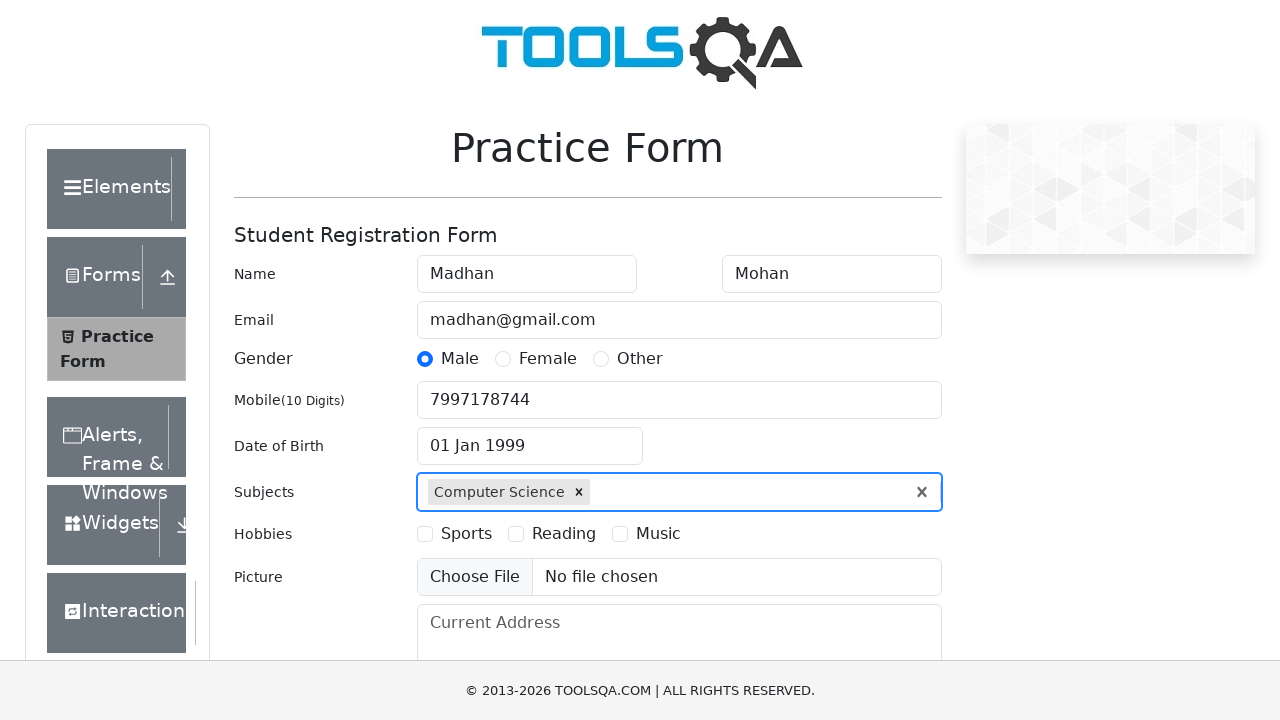

Selected Sports hobby checkbox at (466, 534) on label[for='hobbies-checkbox-1']
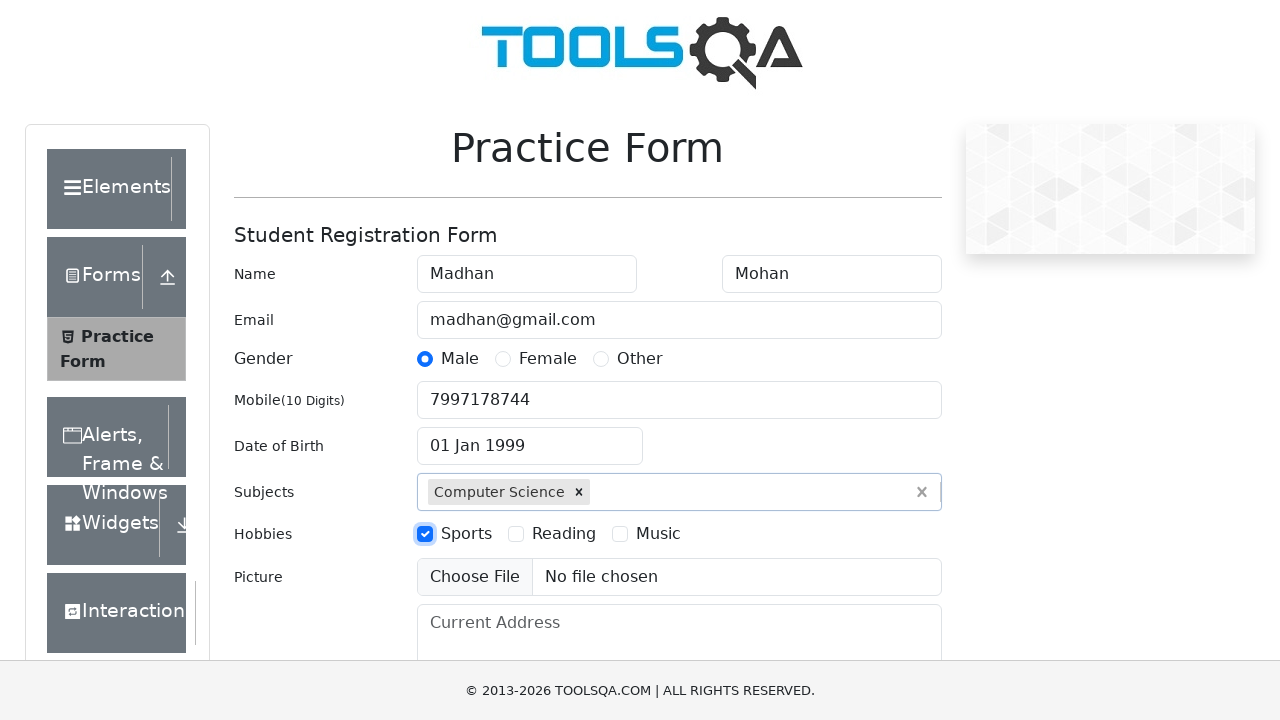

Filled current address field with 'Beeravolu' on #currentAddress
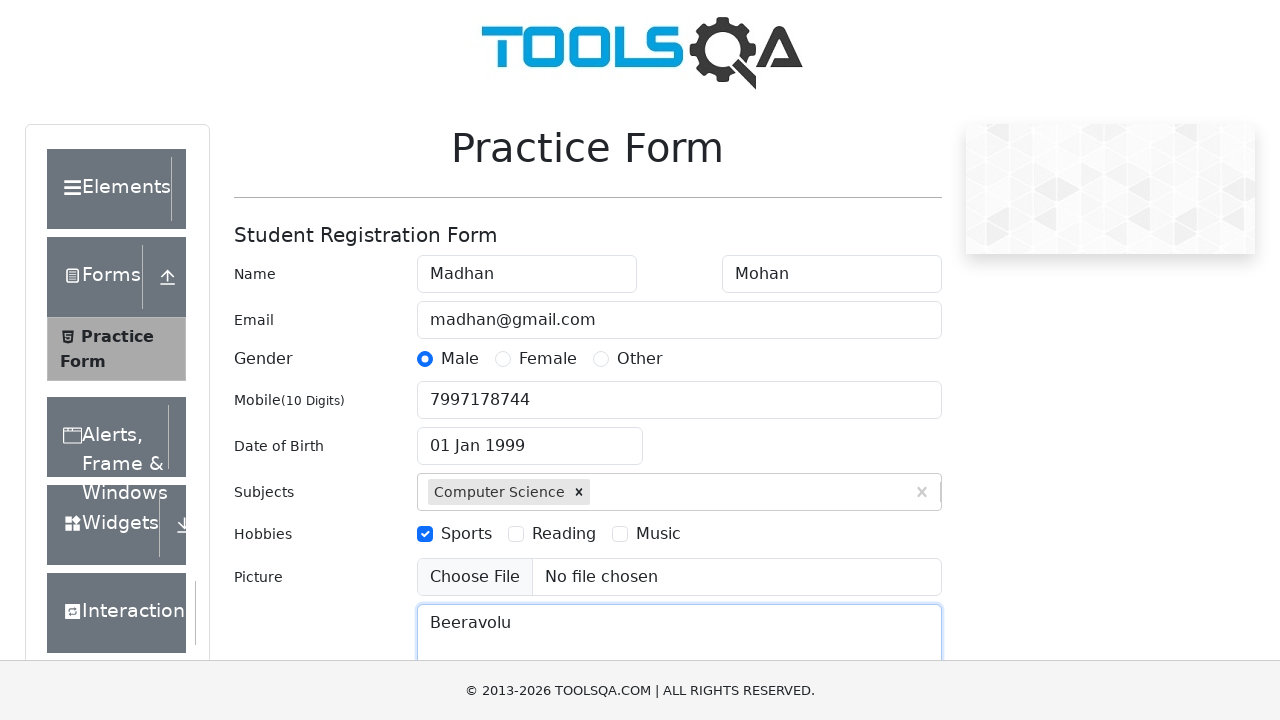

Typed 'Haryana' in state selection field on #react-select-3-input
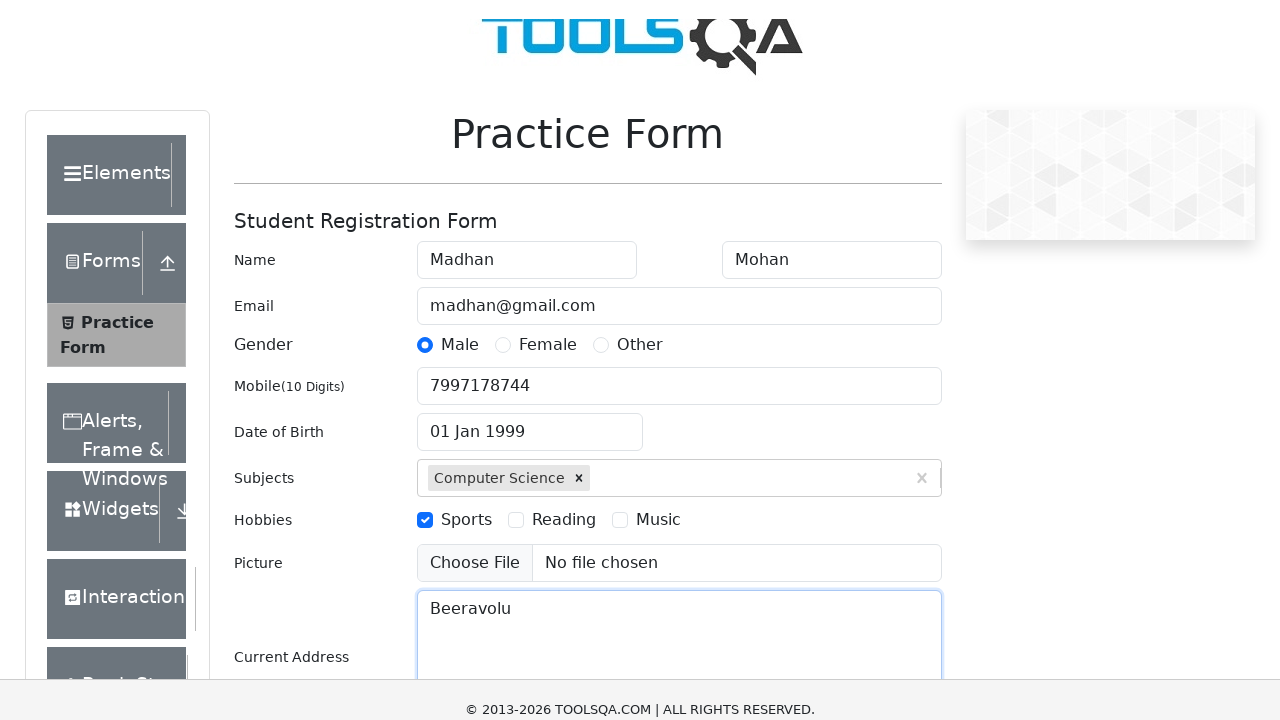

Pressed Enter to confirm state selection 'Haryana' on #react-select-3-input
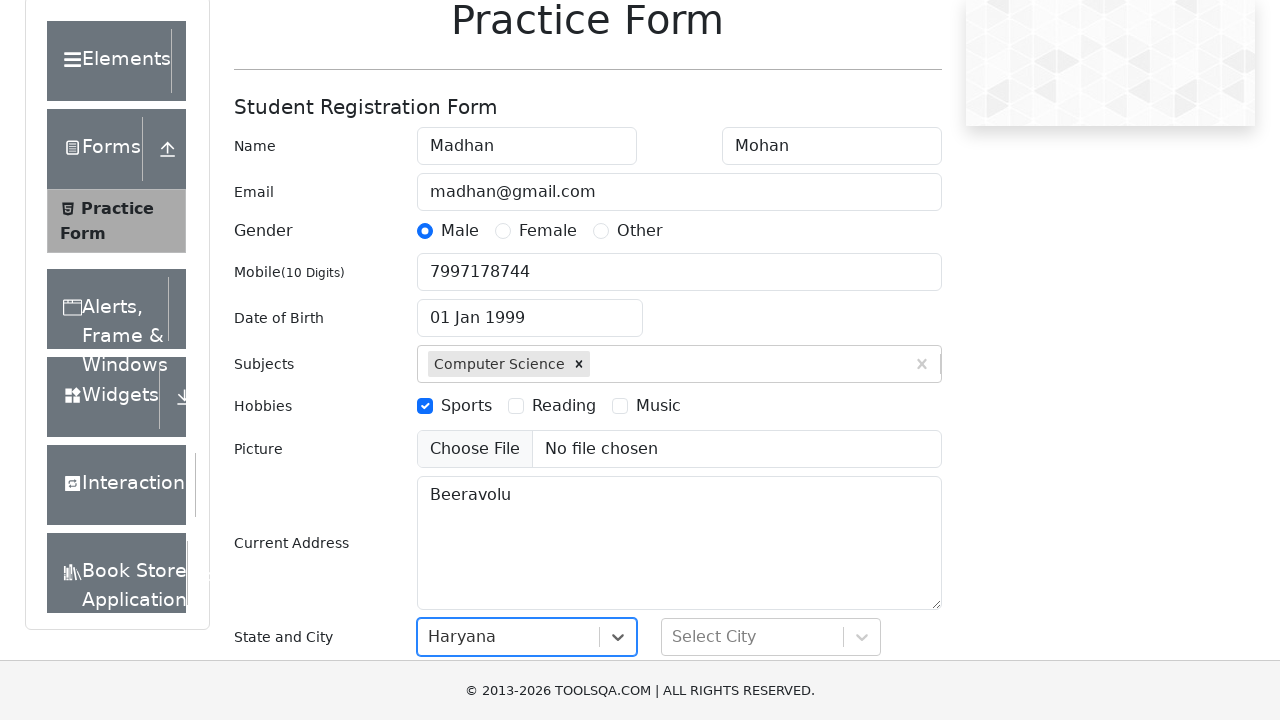

Typed 'Panipat' in city selection field on #react-select-4-input
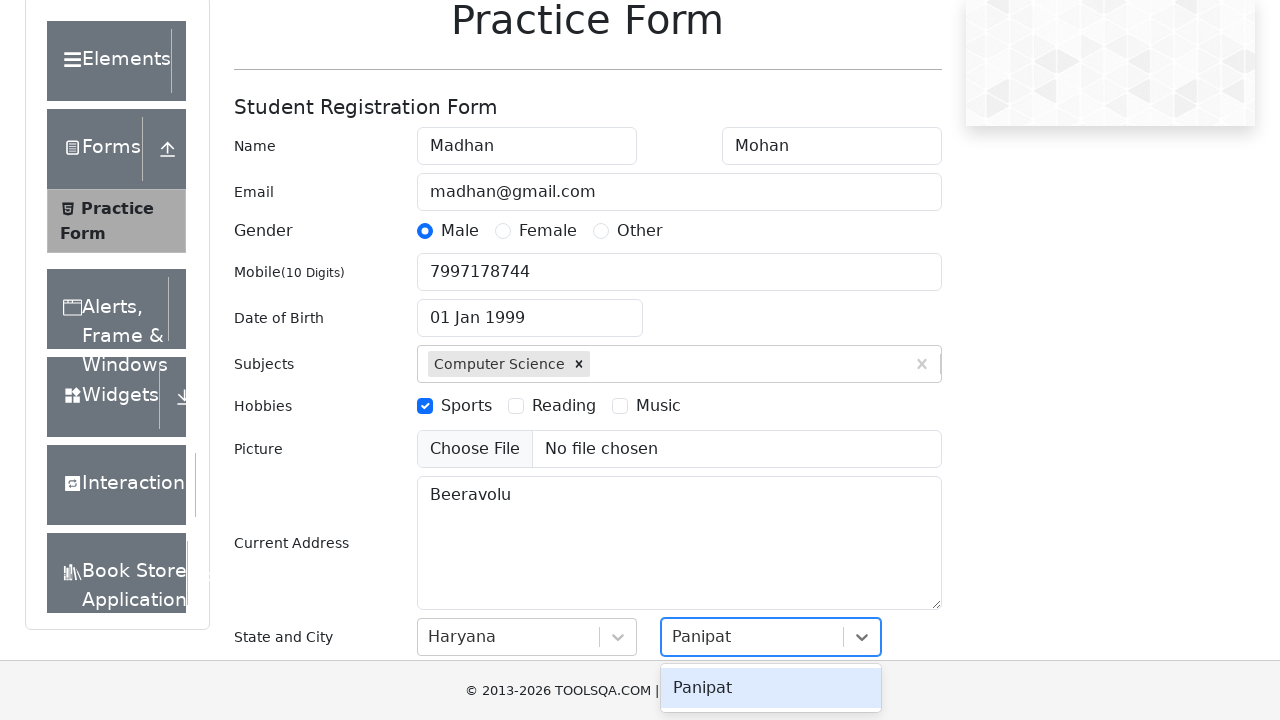

Pressed Enter to confirm city selection 'Panipat' on #react-select-4-input
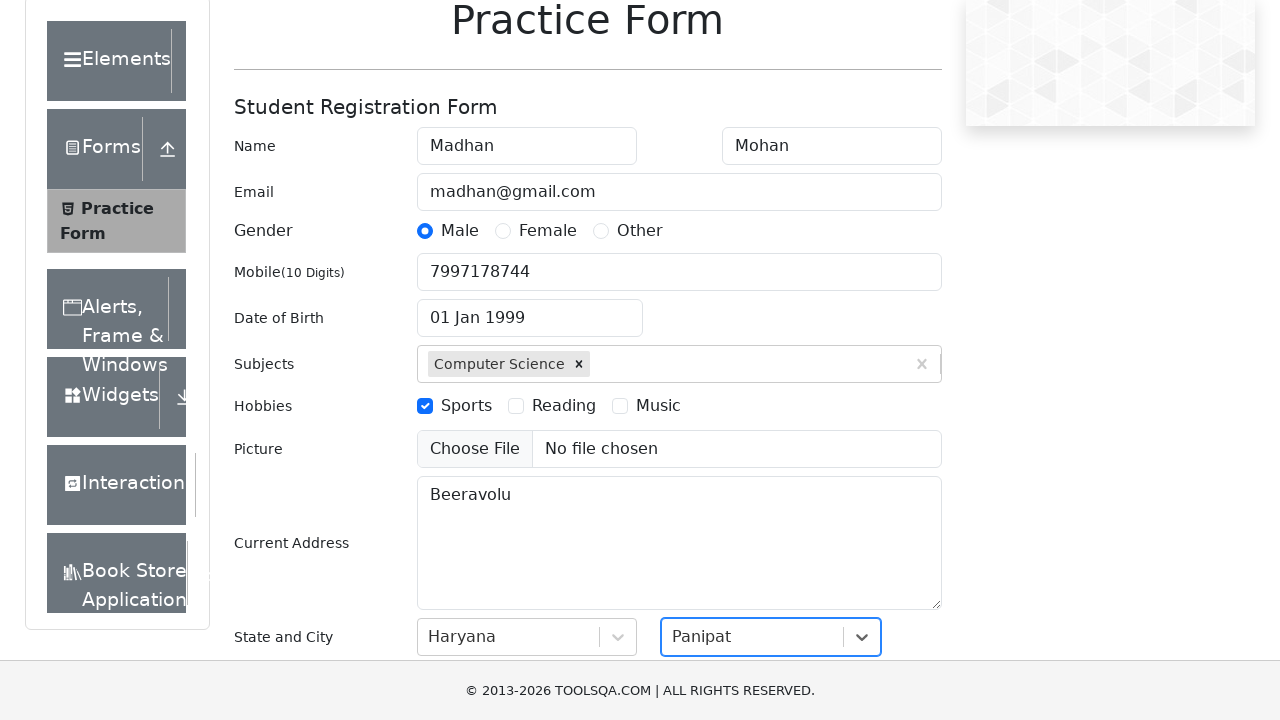

Clicked submit button to submit the form at (885, 499) on #submit
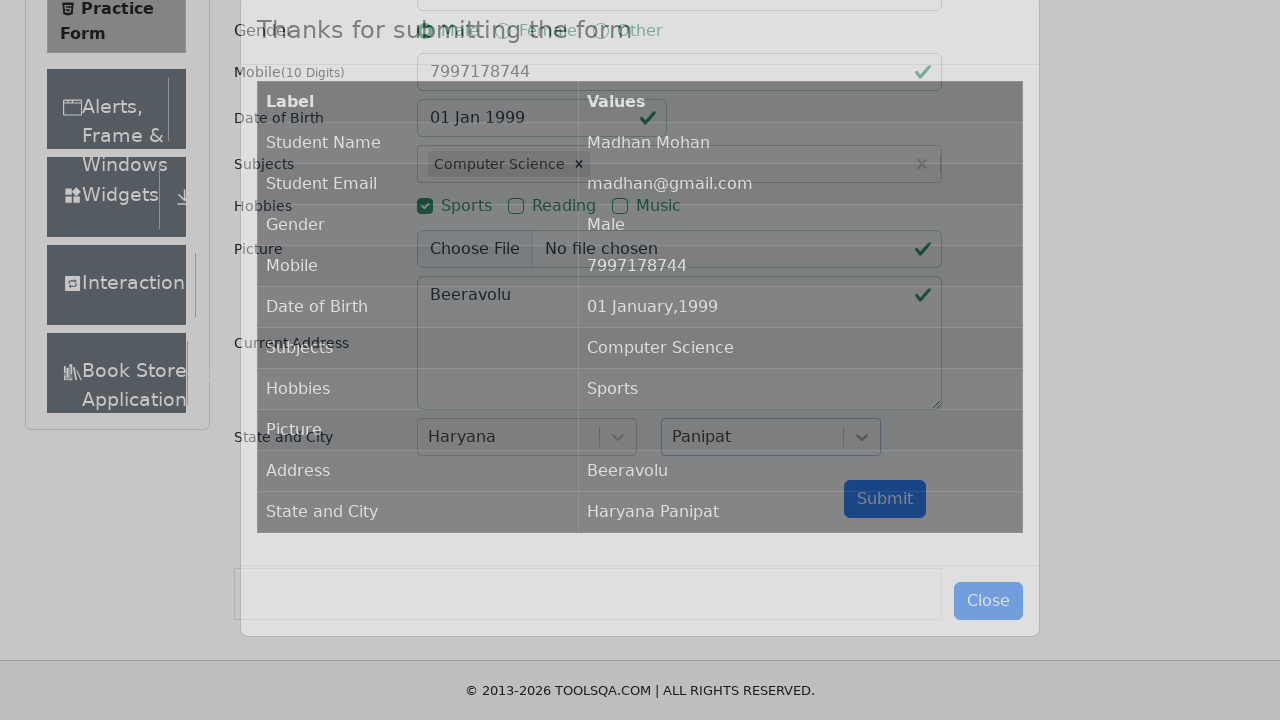

Form submission successful - confirmation modal appeared
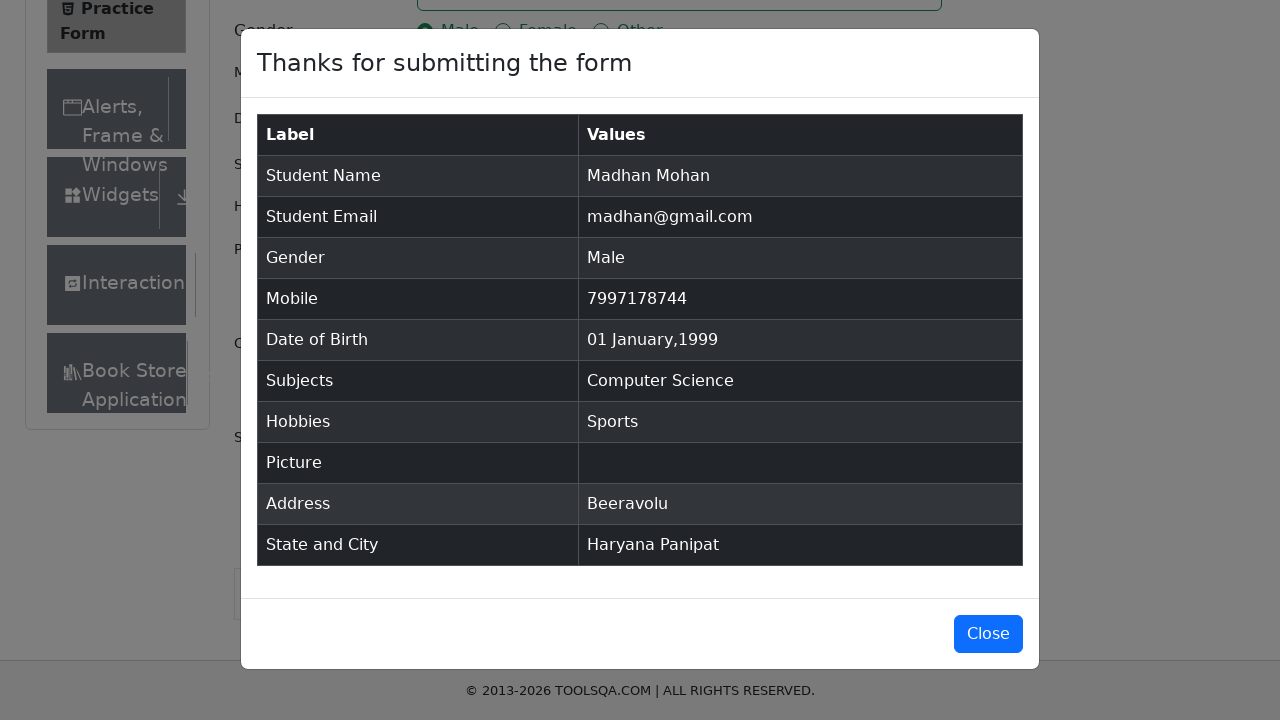

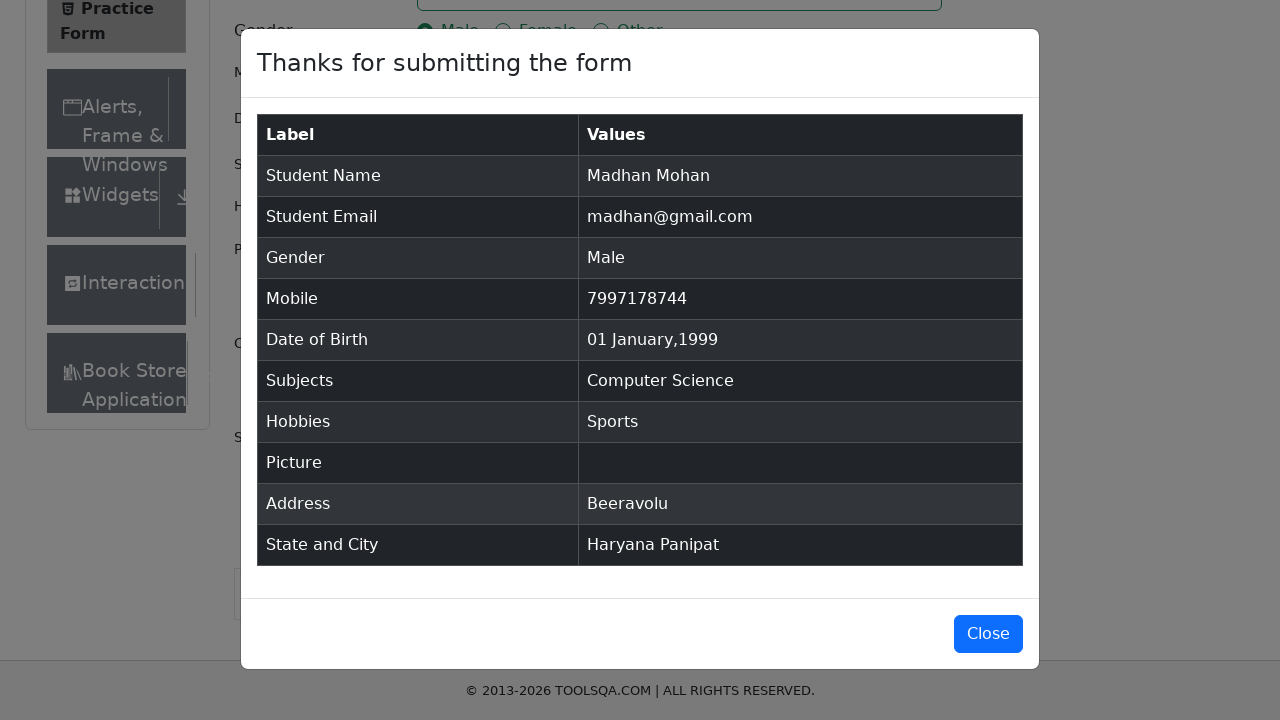